Tests clicking a button element within an iframe by switching to the iframe and clicking the button using a By locator

Starting URL: https://www.w3schools.com/tags/tryit.asp?filename=tryhtml_button_test

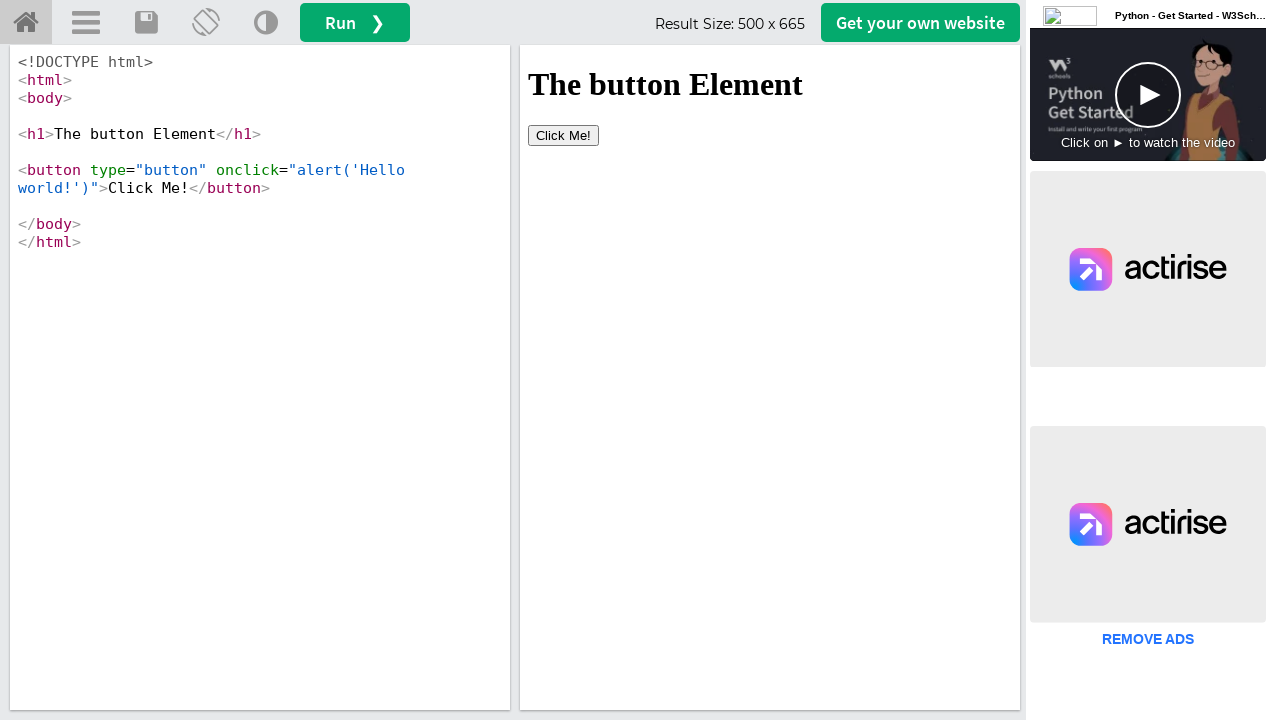

Located iframe with id 'iframeResult'
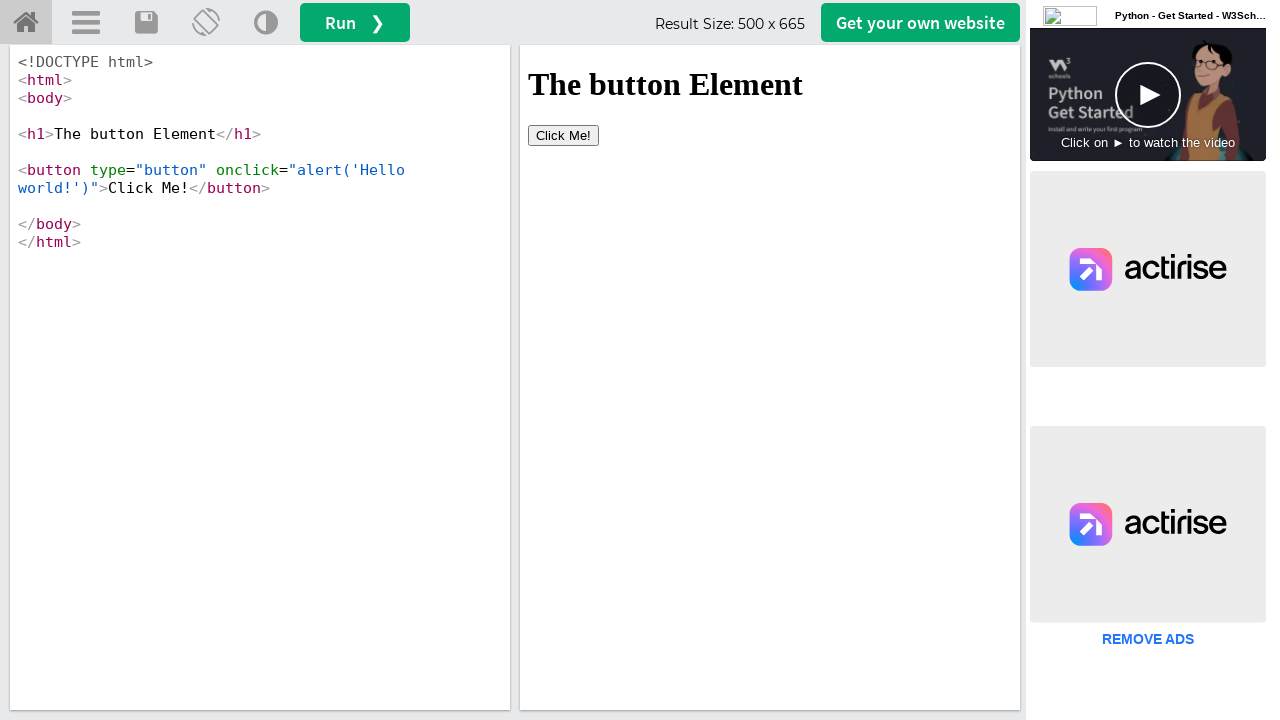

Clicked button element within iframe at (564, 135) on #iframeResult >> internal:control=enter-frame >> button
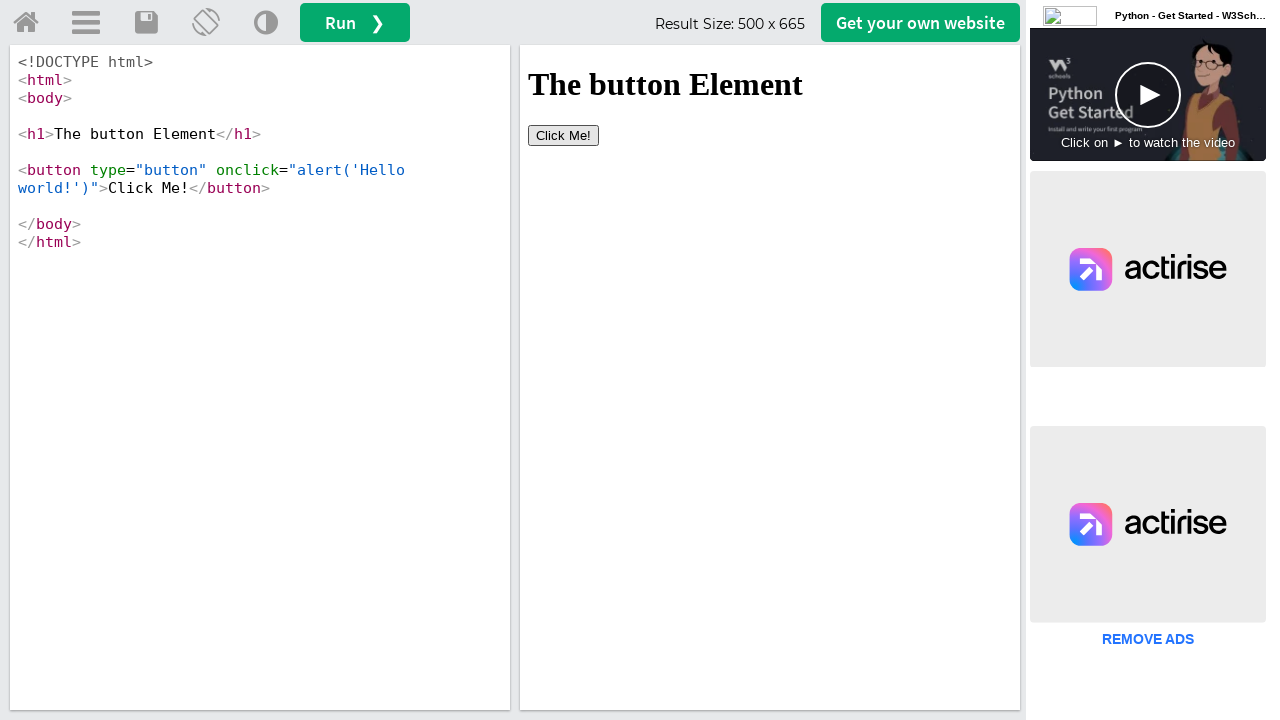

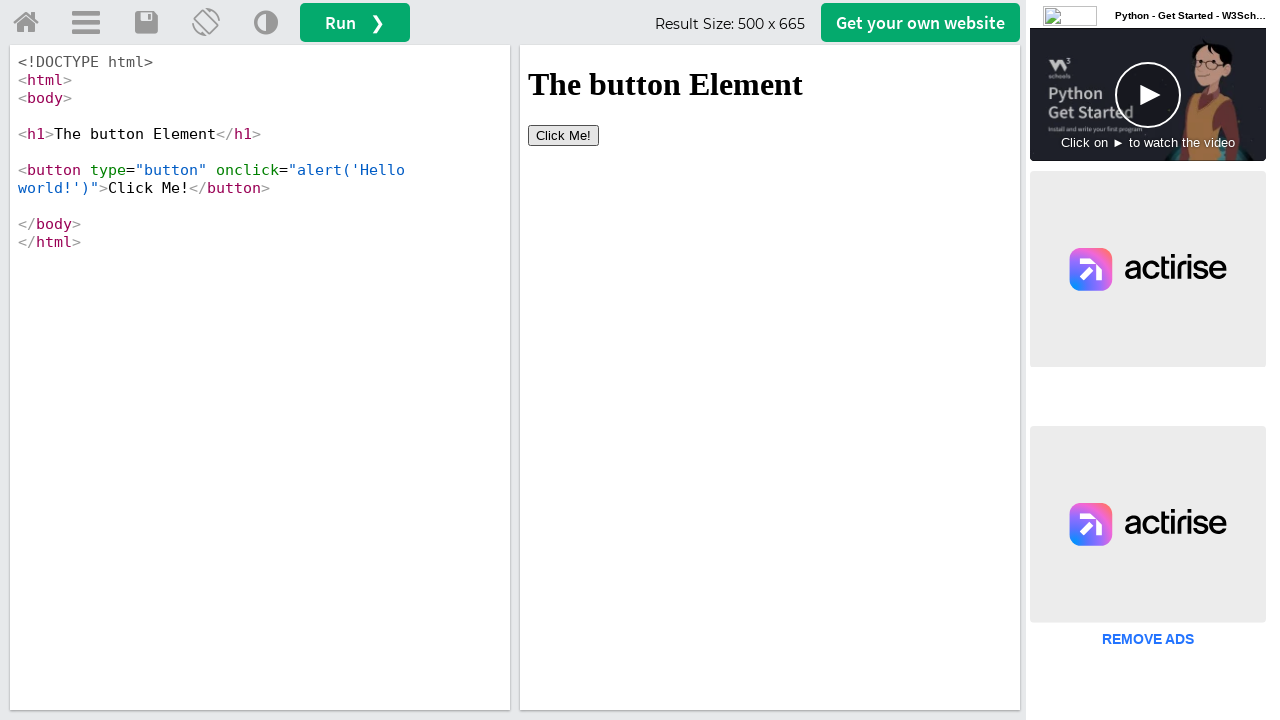